Tests dynamic content loading by clicking a button and waiting for specific text to appear on the page

Starting URL: https://training-support.net/webelements/dynamic-content

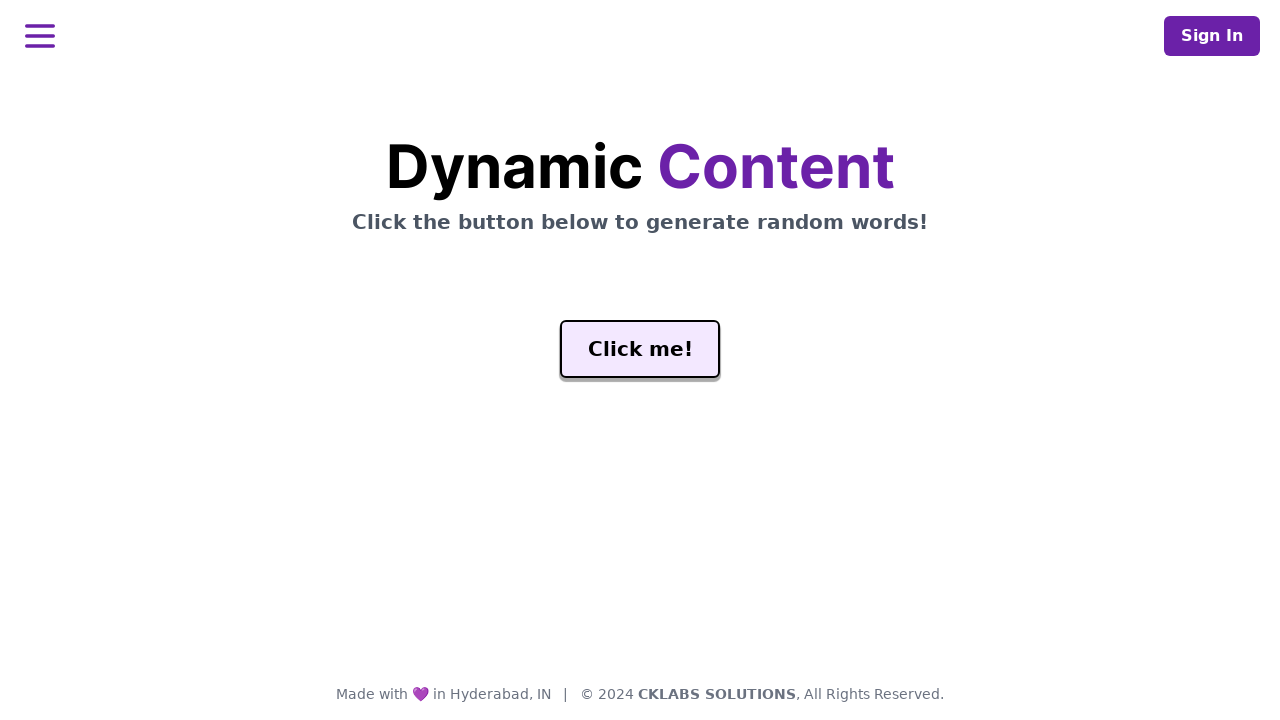

Clicked 'Click me!' button to trigger dynamic content loading at (640, 349) on #genButton
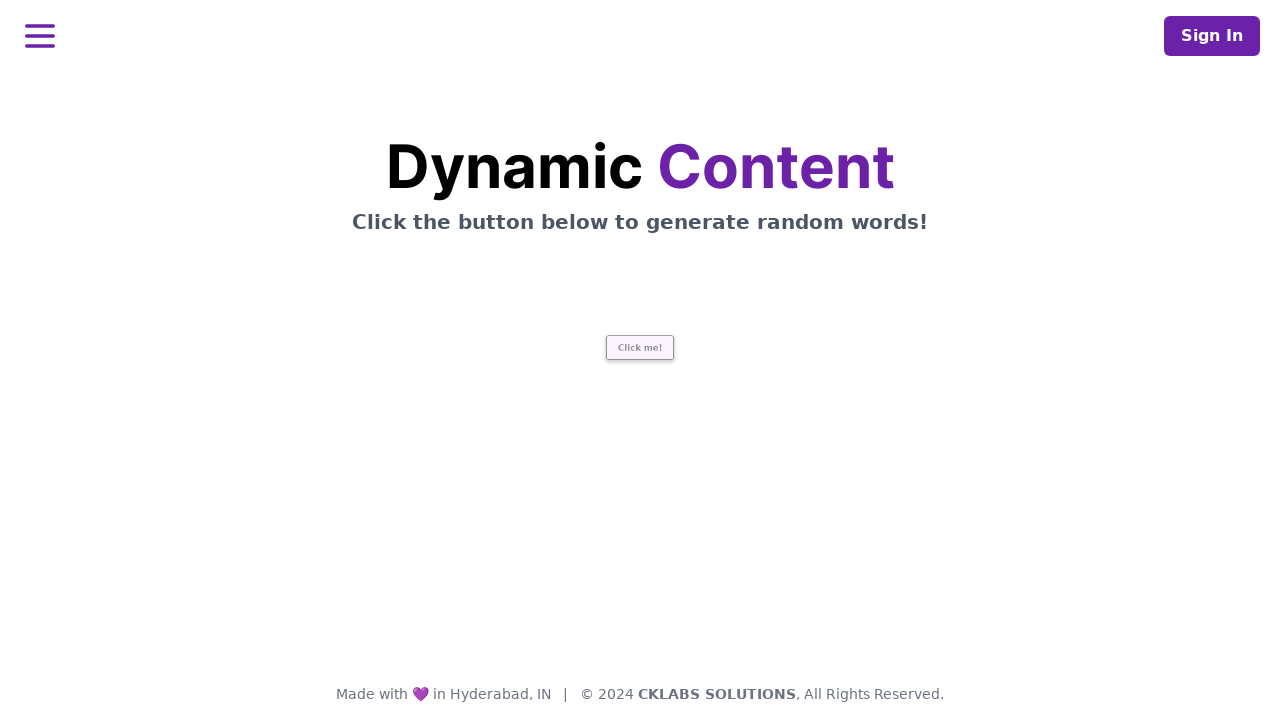

Waited for 'release' text to appear in dynamic content element
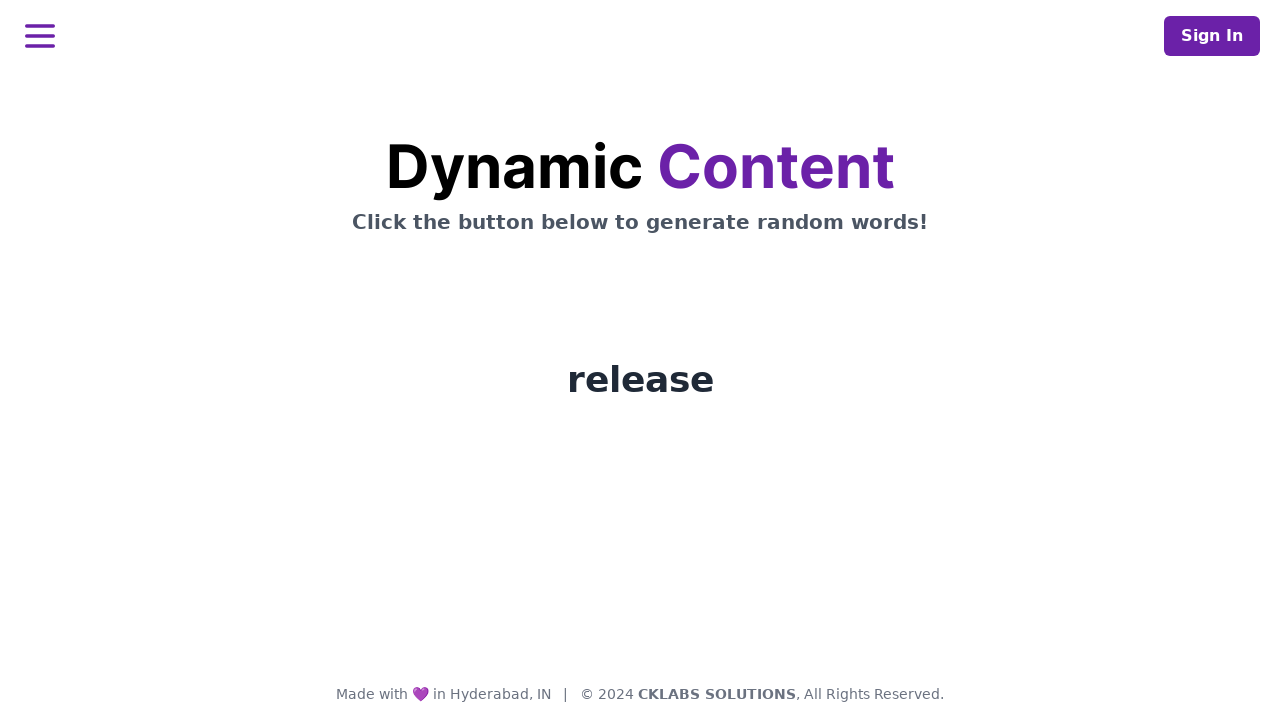

Retrieved dynamically loaded text: 'release'
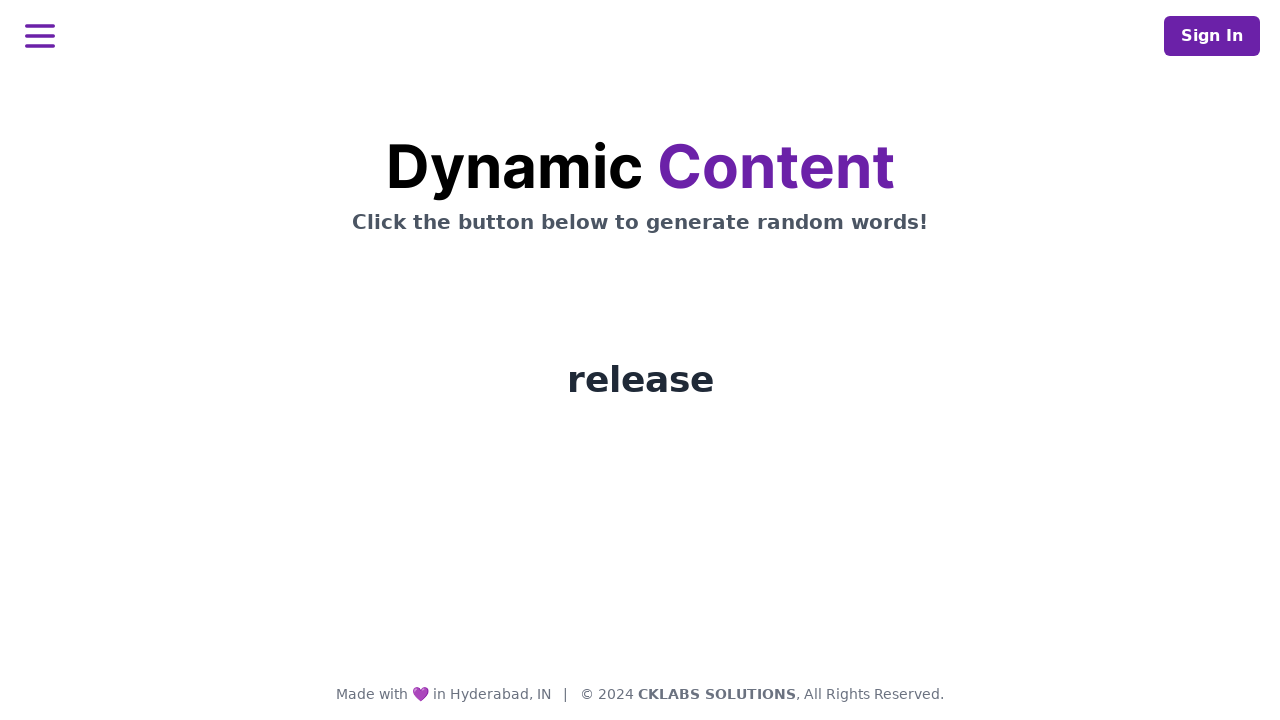

Printed the dynamically loaded word to console
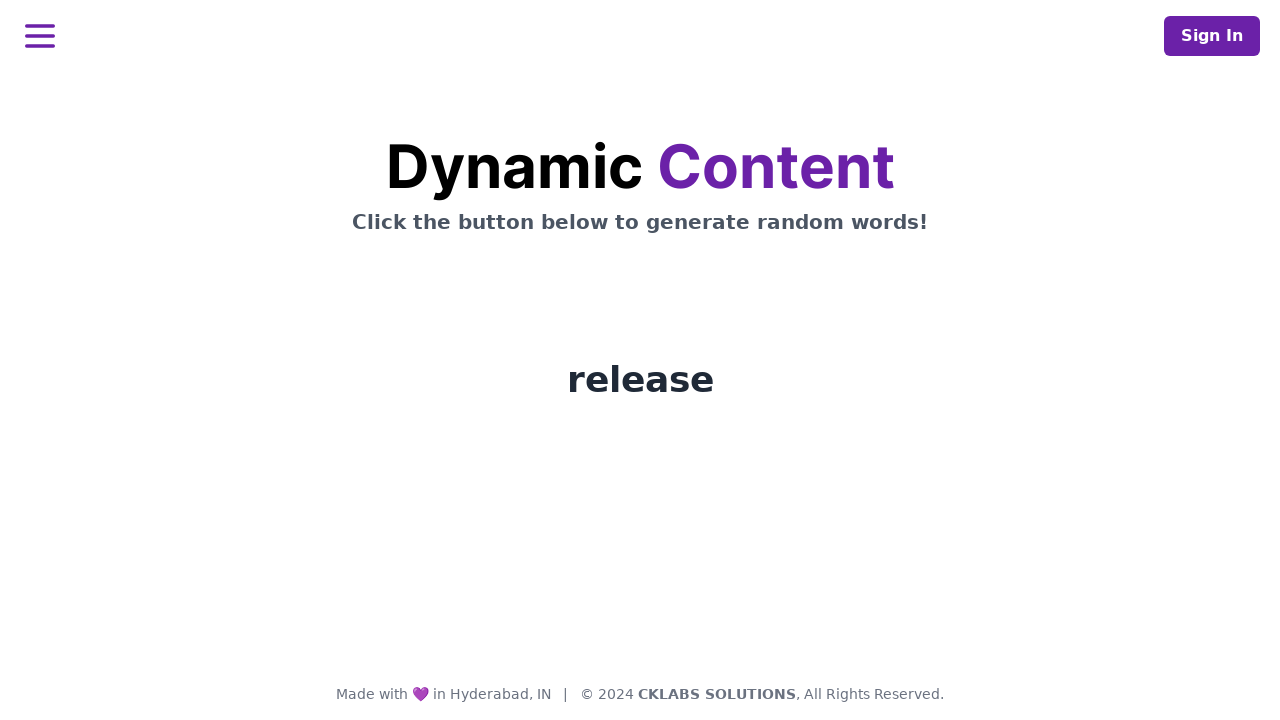

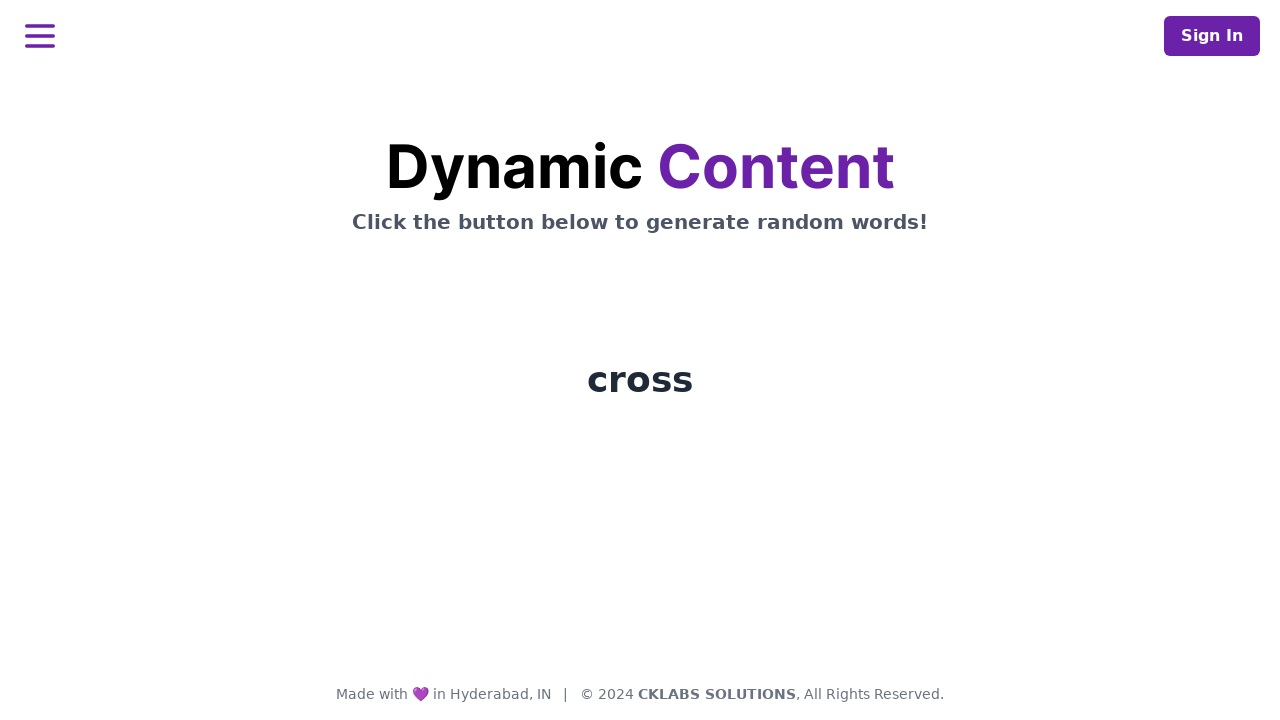